Tests email field validation by entering an invalid email format and verifying the error state is displayed.

Starting URL: https://demoqa.com/text-box

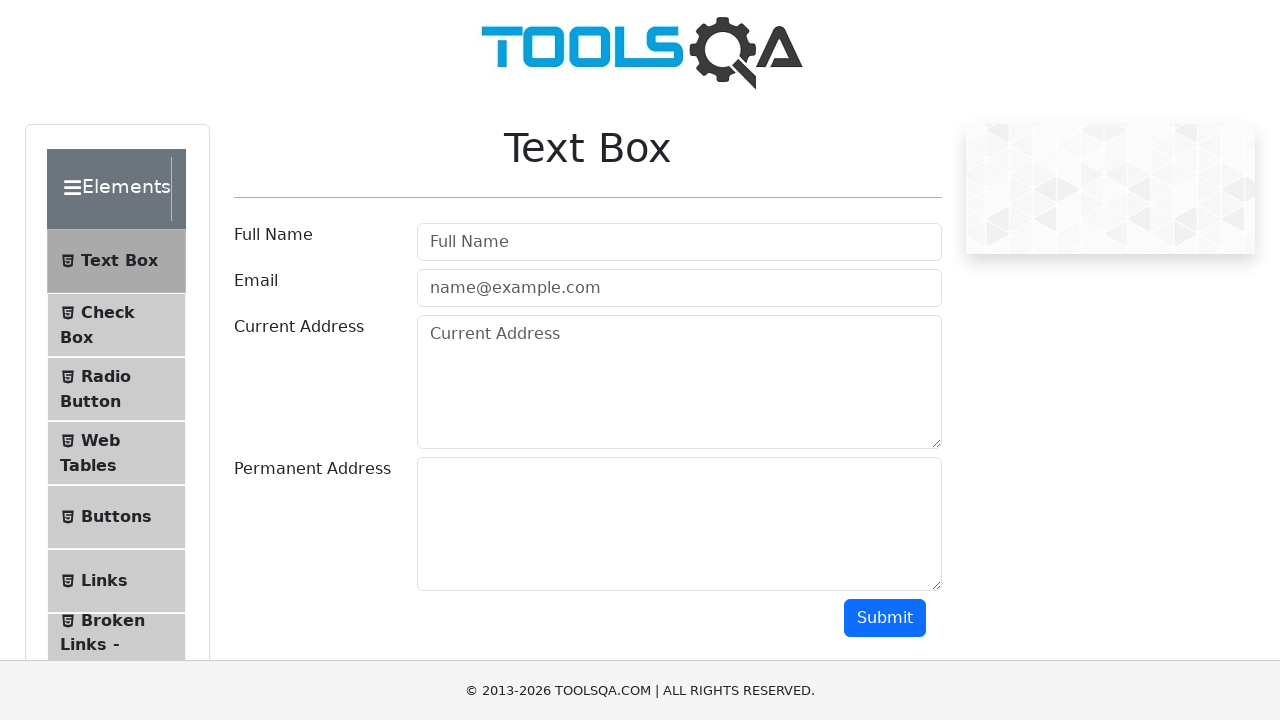

Filled email field with invalid email 'test' on input#userEmail
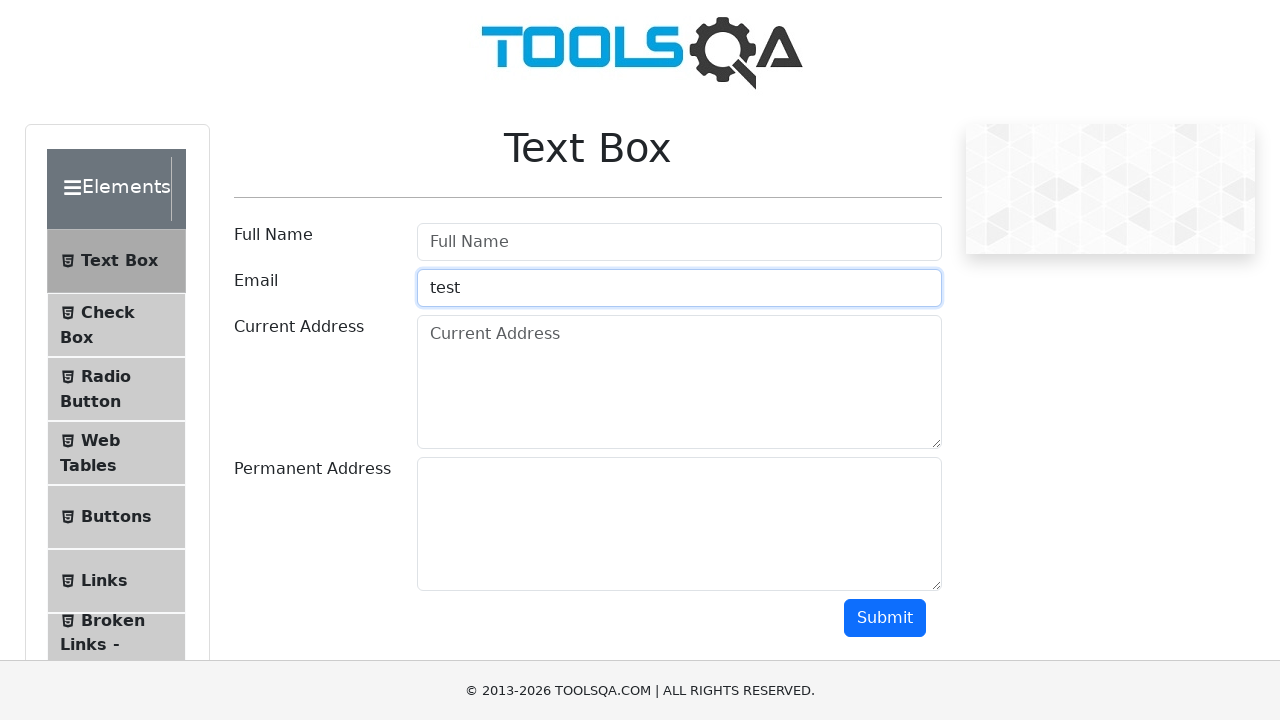

Scrolled down 500px to make submit button visible
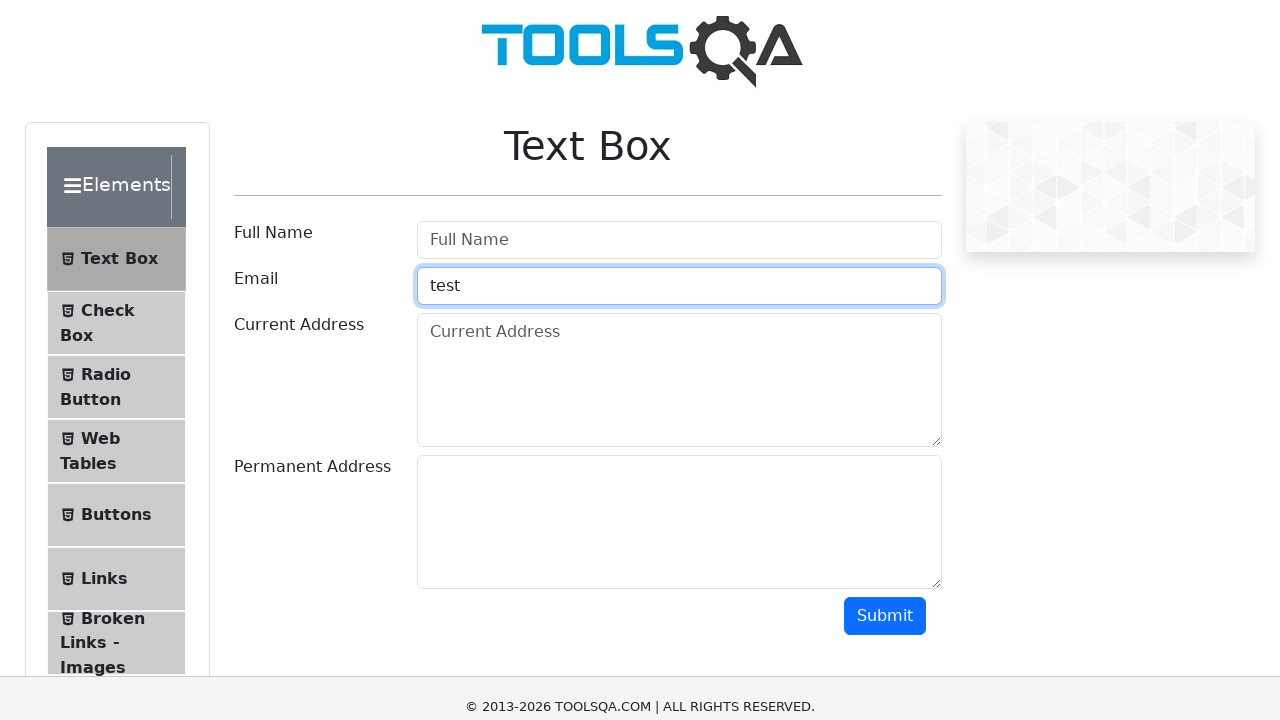

Clicked submit button at (885, 118) on button#submit
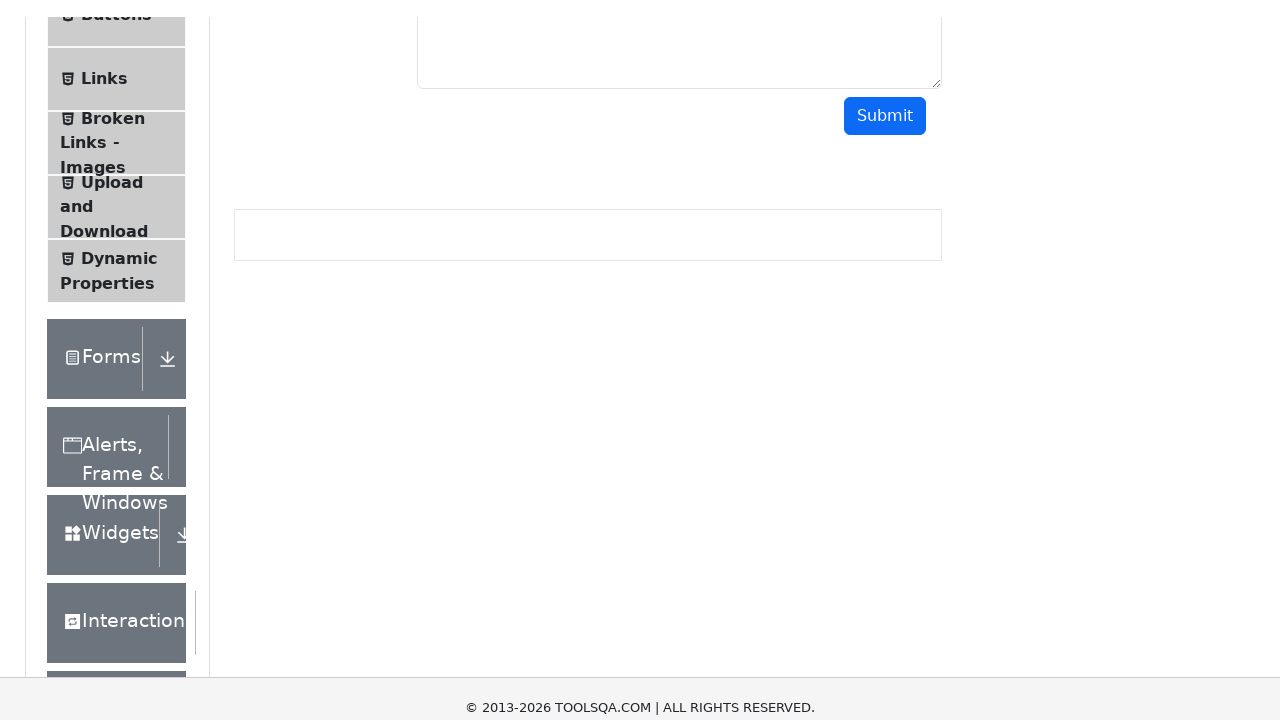

Email field error state displayed with field-error class
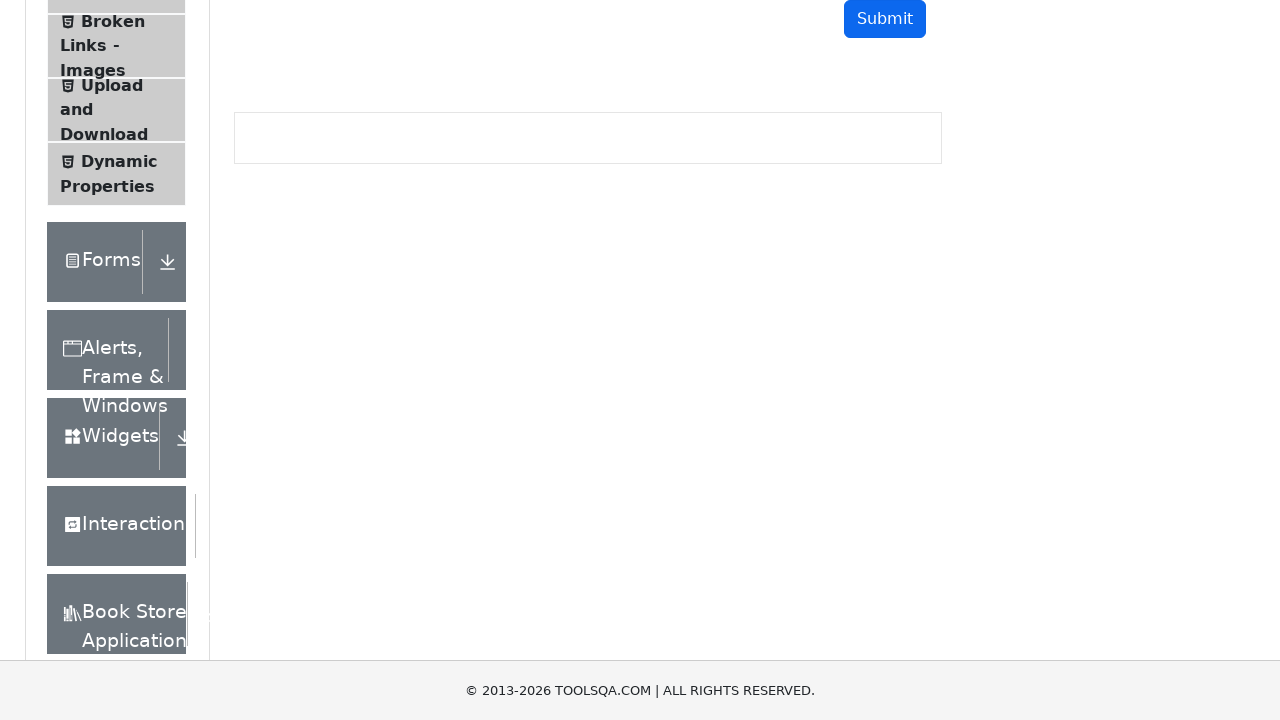

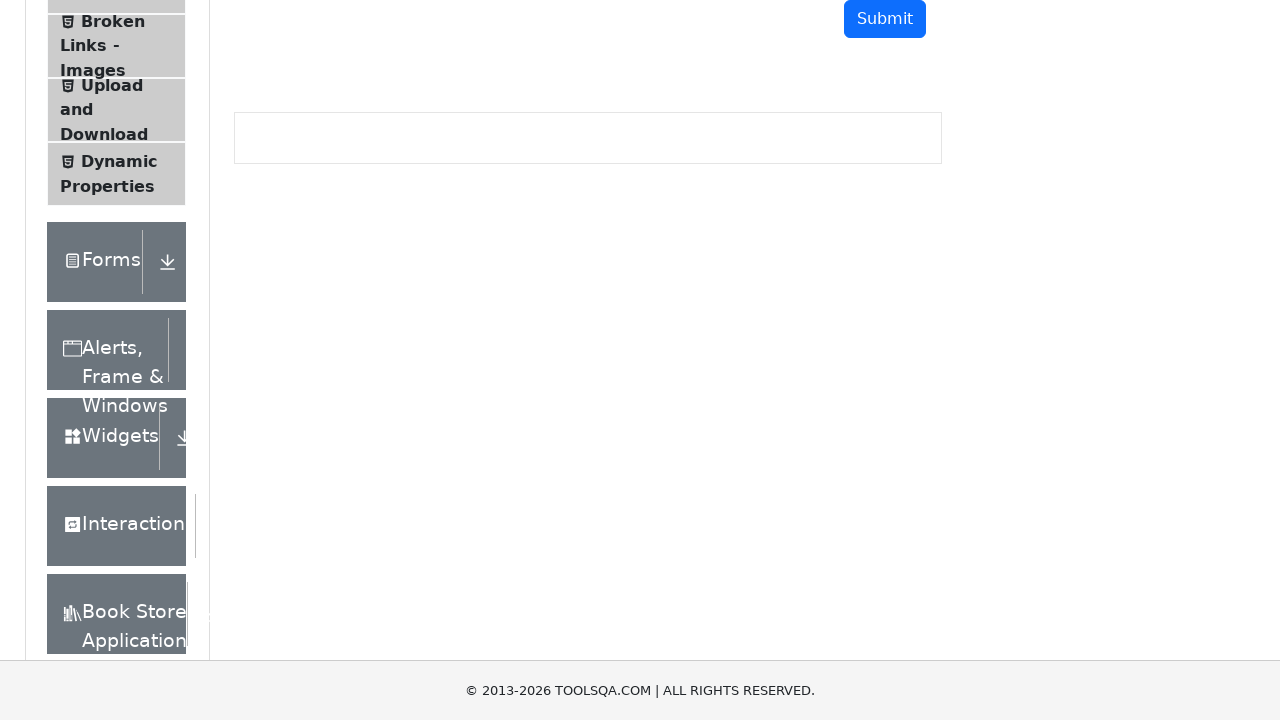